Tests the text box functionality by clicking on Text Box menu, entering a name, submitting the form, and verifying the output

Starting URL: https://demoqa.com/elements

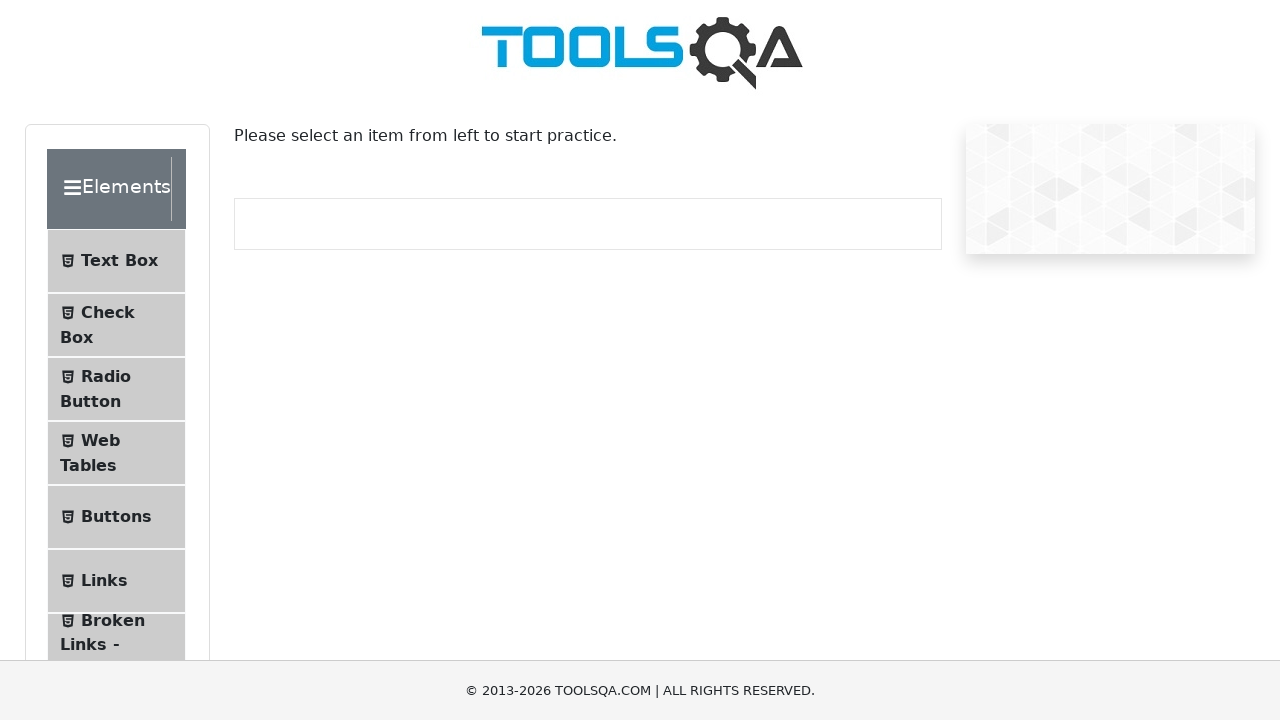

Clicked on Text Box menu item at (119, 261) on xpath=//span[contains(text(),'Text Box')]
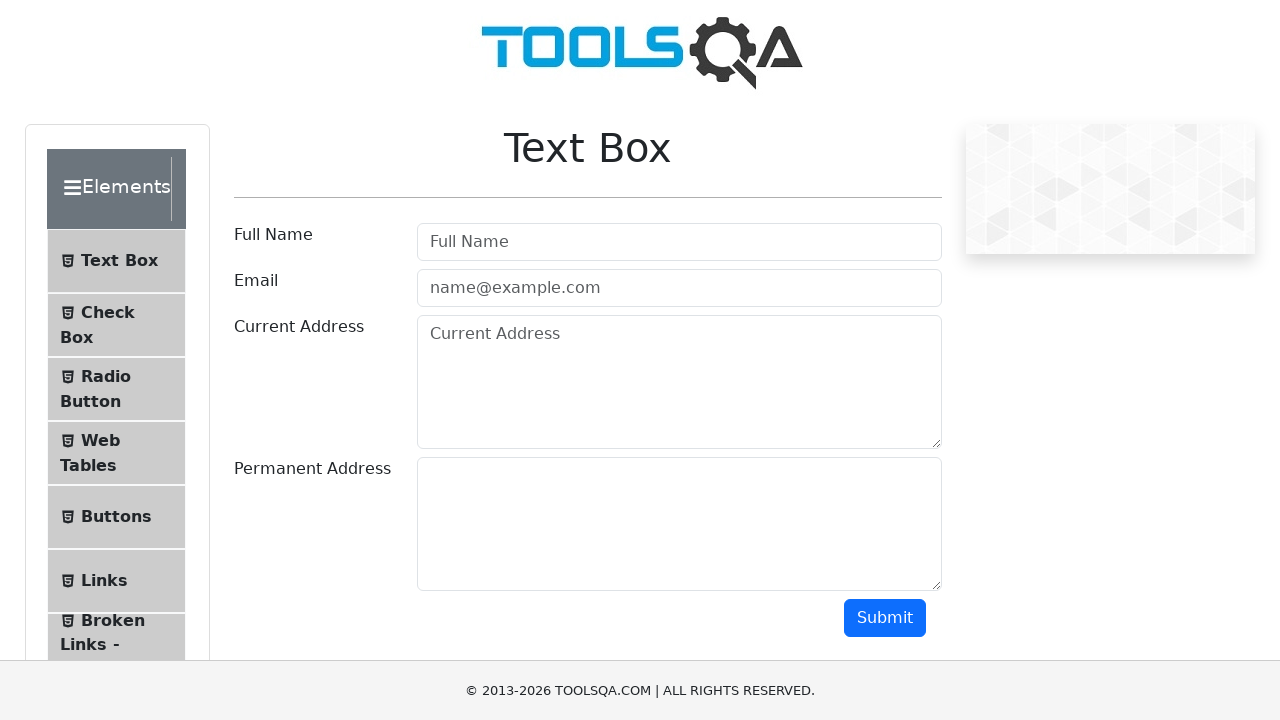

userName field loaded and is ready
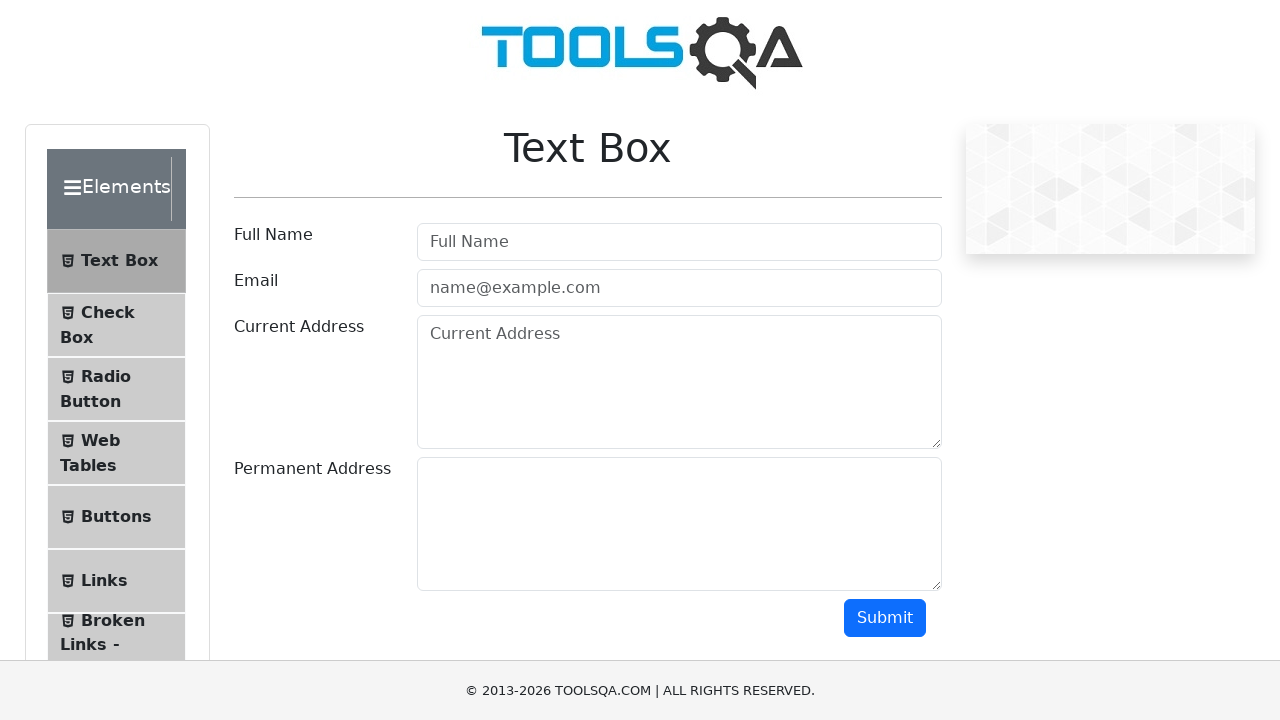

Entered 'Shanto' in the userName field on #userName
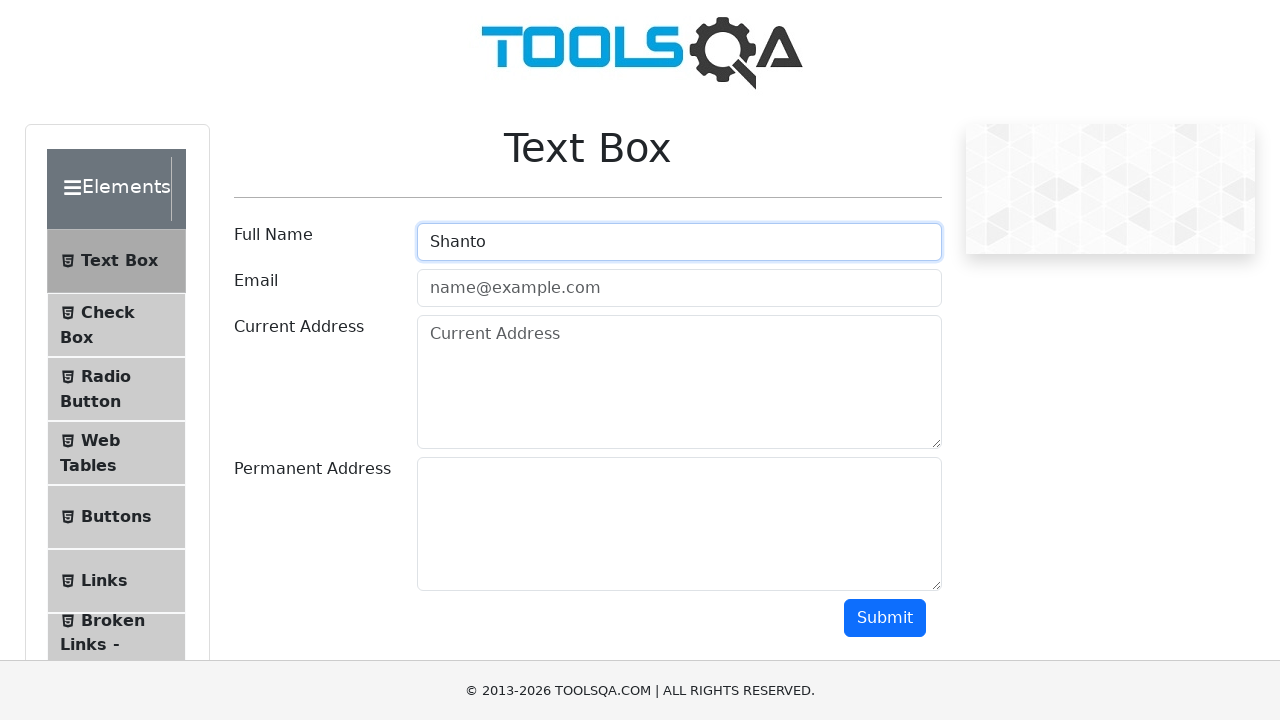

Clicked the submit button at (885, 618) on xpath=//button[@id='submit']
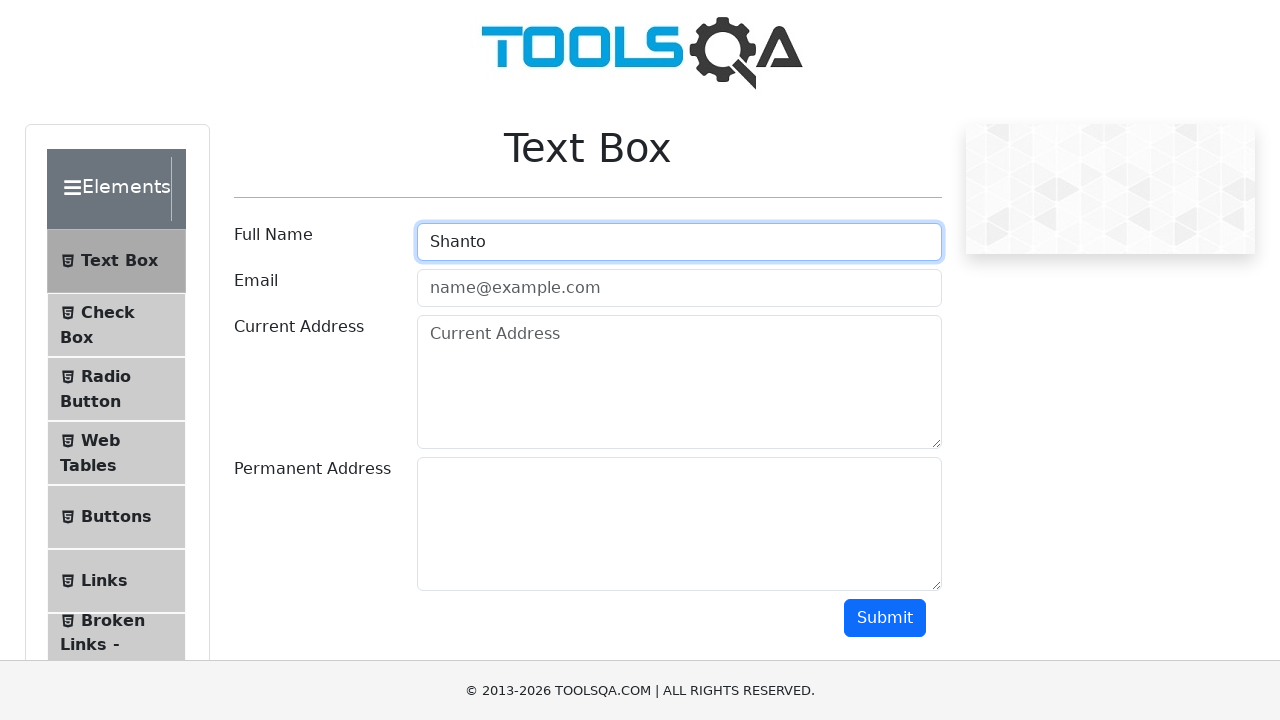

Output name field loaded
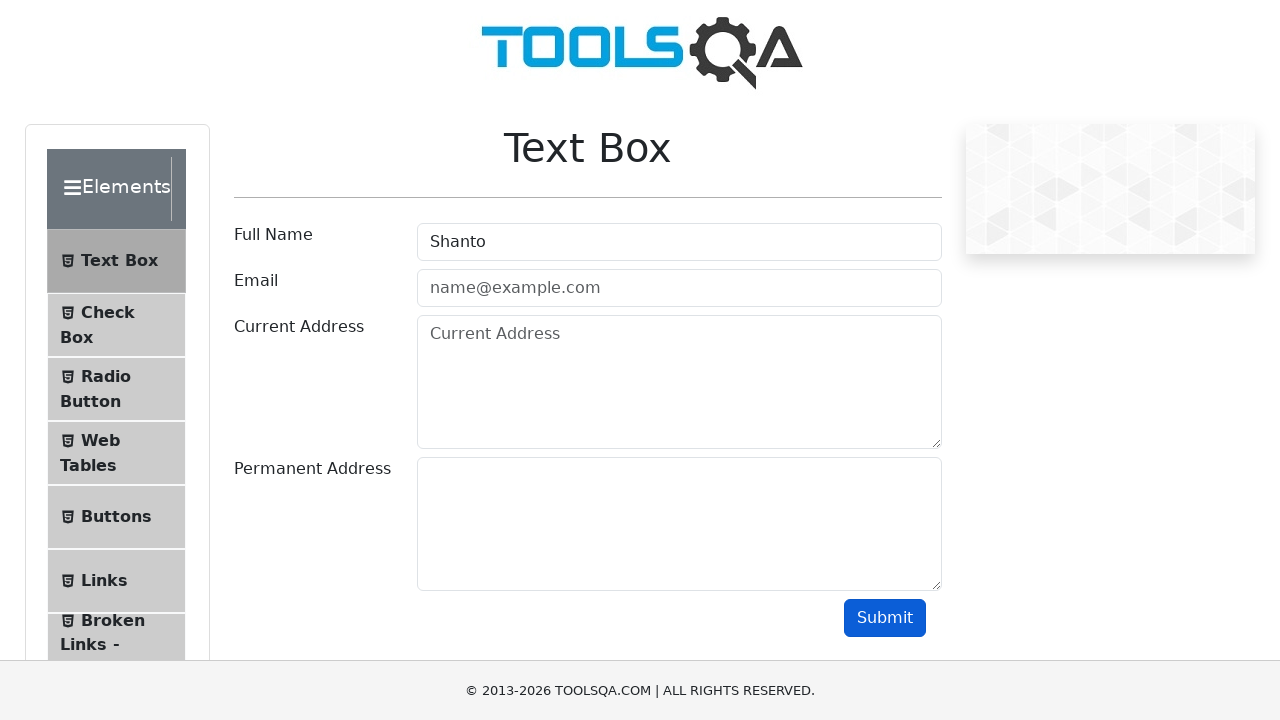

Retrieved text content from name output field
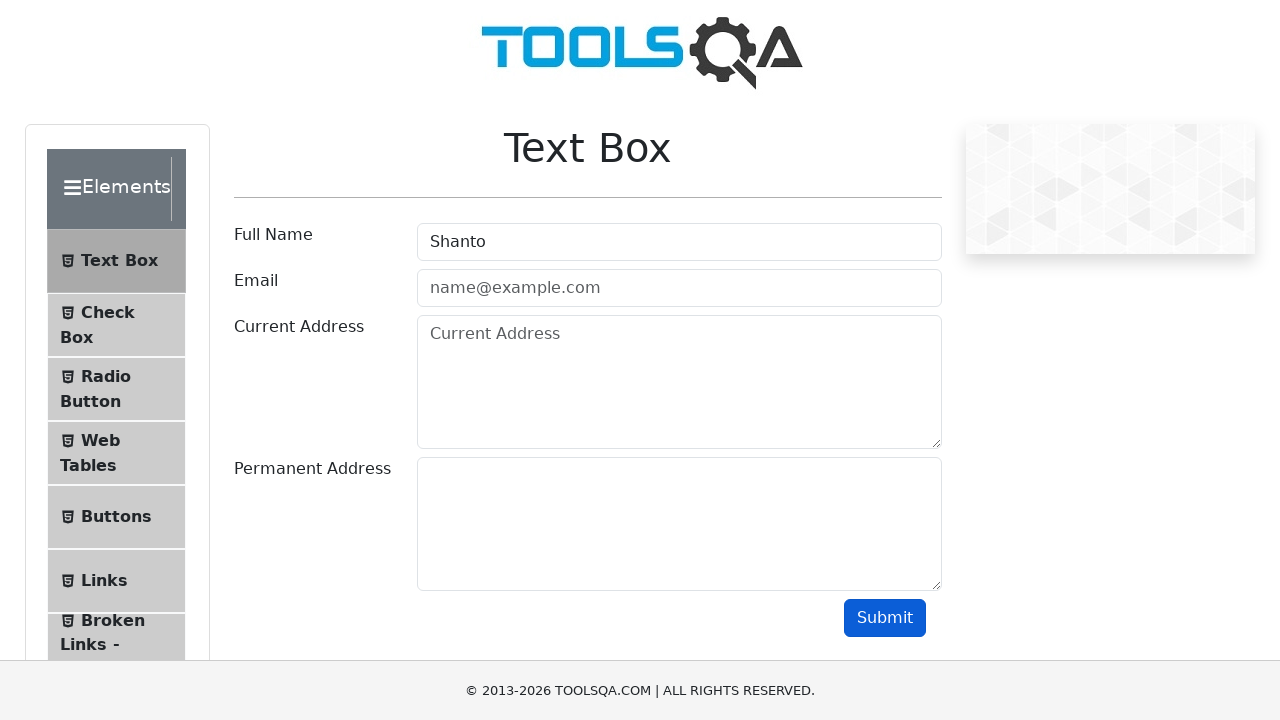

Verified that 'Shanto' is present in the output
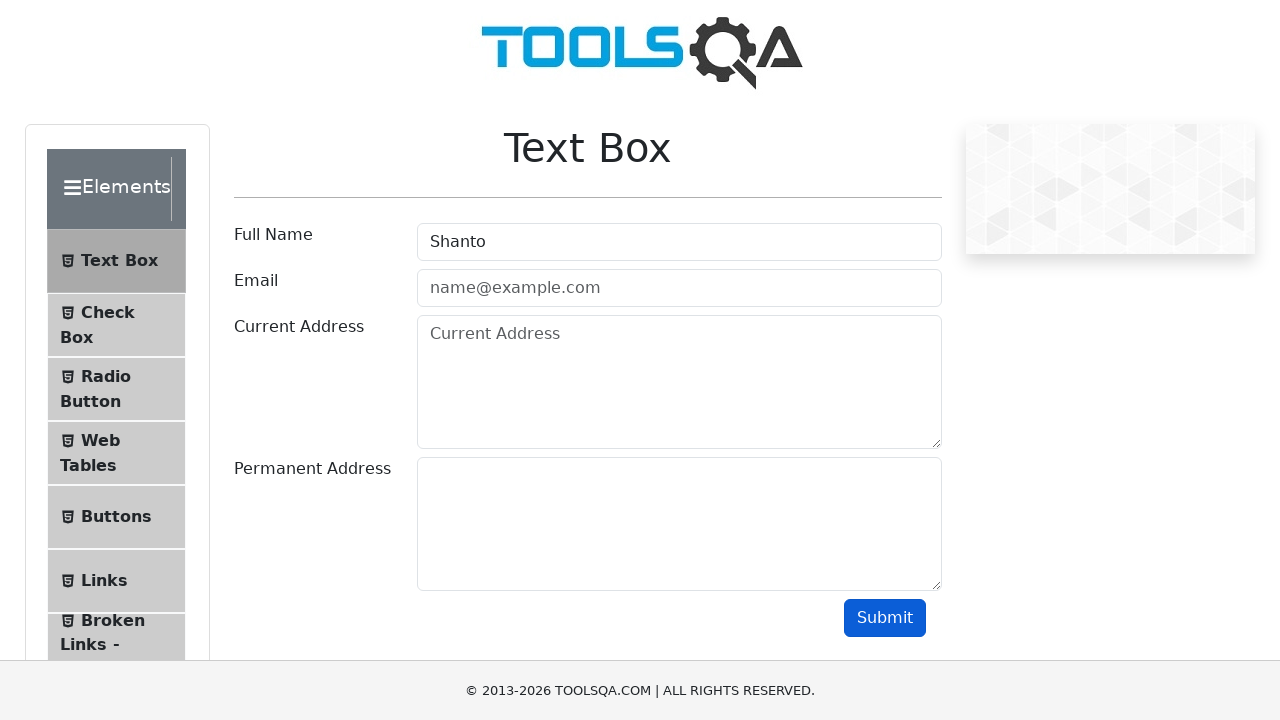

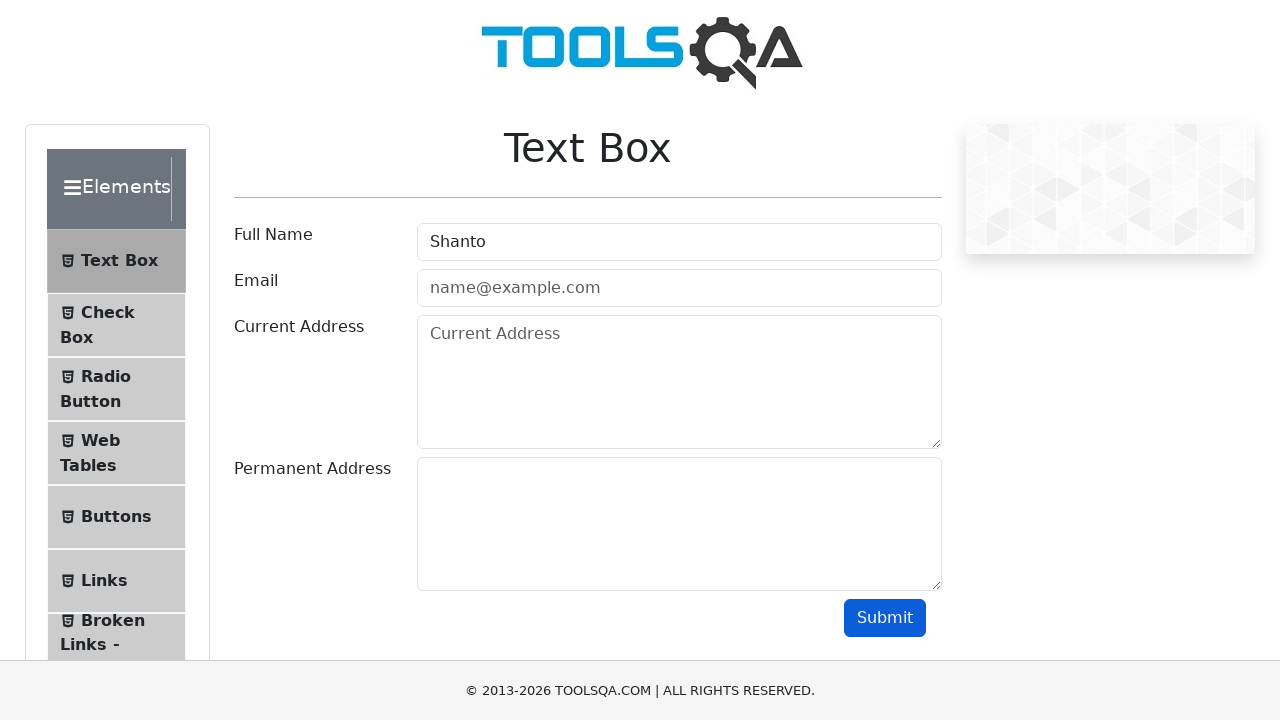